Opens the Rahul Shetty Academy Selenium Practice e-commerce page and waits for it to load

Starting URL: https://rahulshettyacademy.com/seleniumPractise/#/

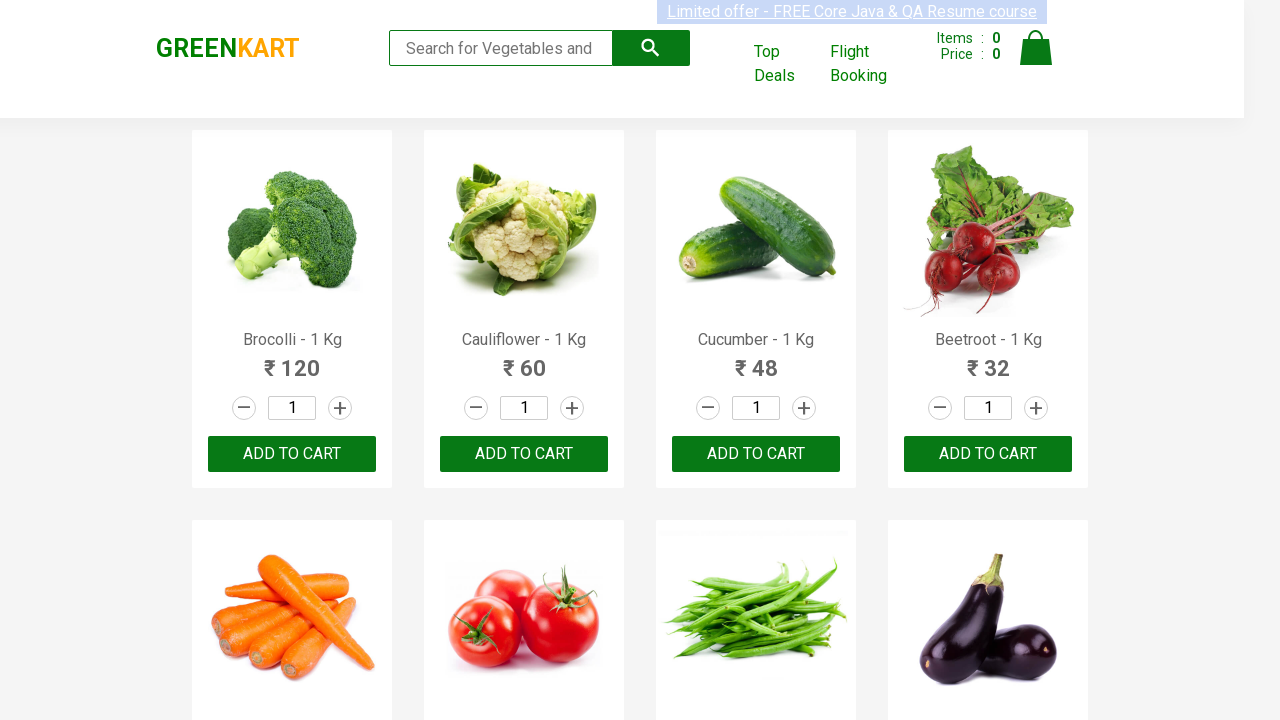

Waited for DOM content loaded on Rahul Shetty Academy e-commerce page
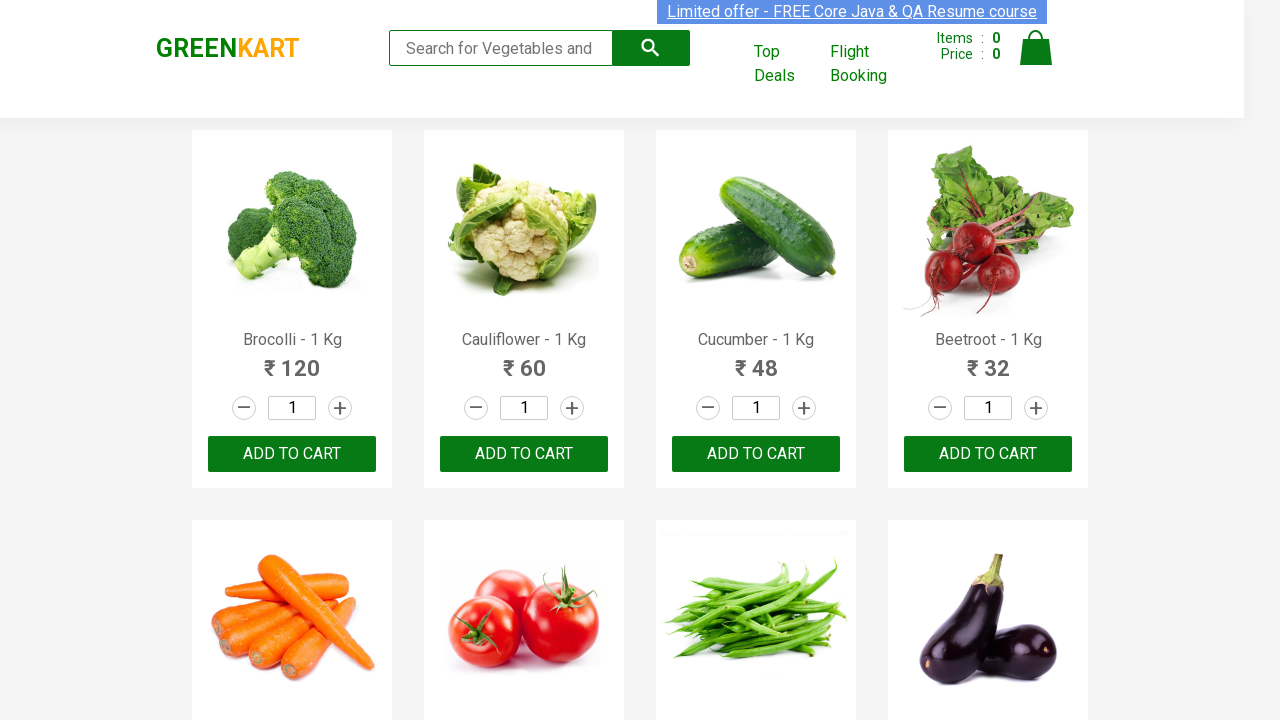

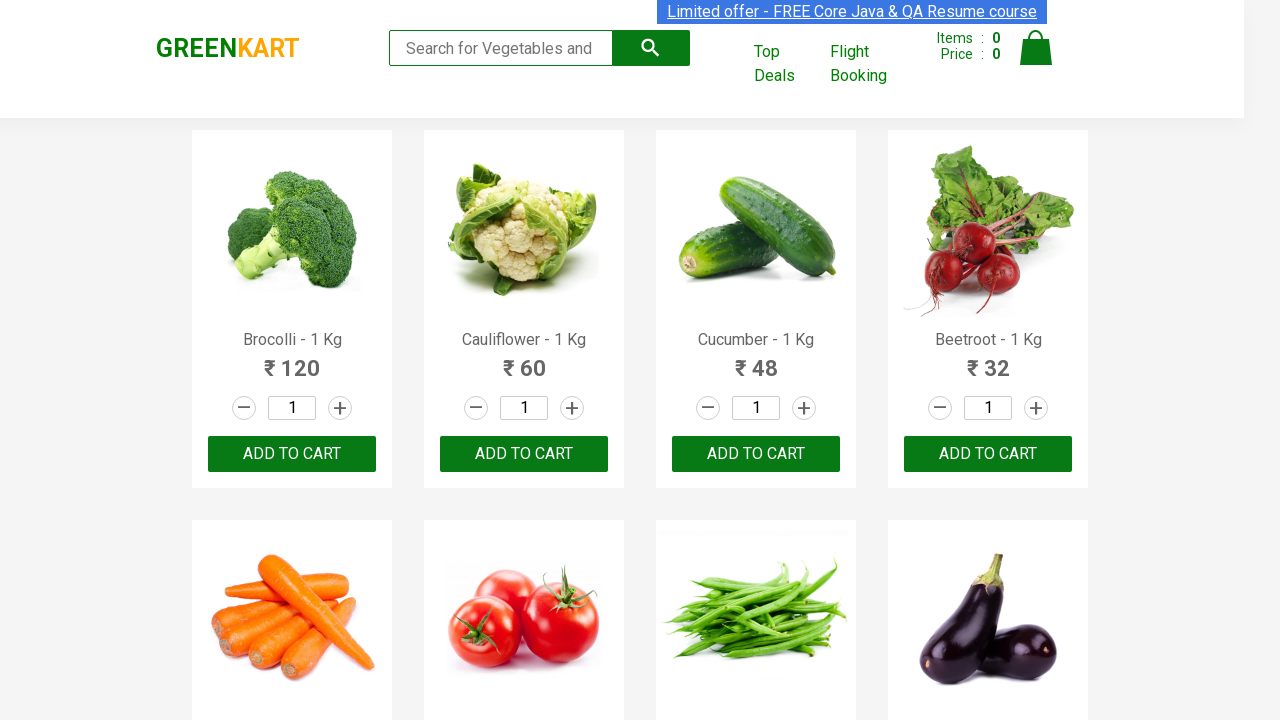